Tests right-click context menu functionality by performing a context click on a button element, waiting for the context menu to appear, and clicking the "Copy" option from the menu.

Starting URL: http://swisnl.github.io/jQuery-contextMenu/demo.html

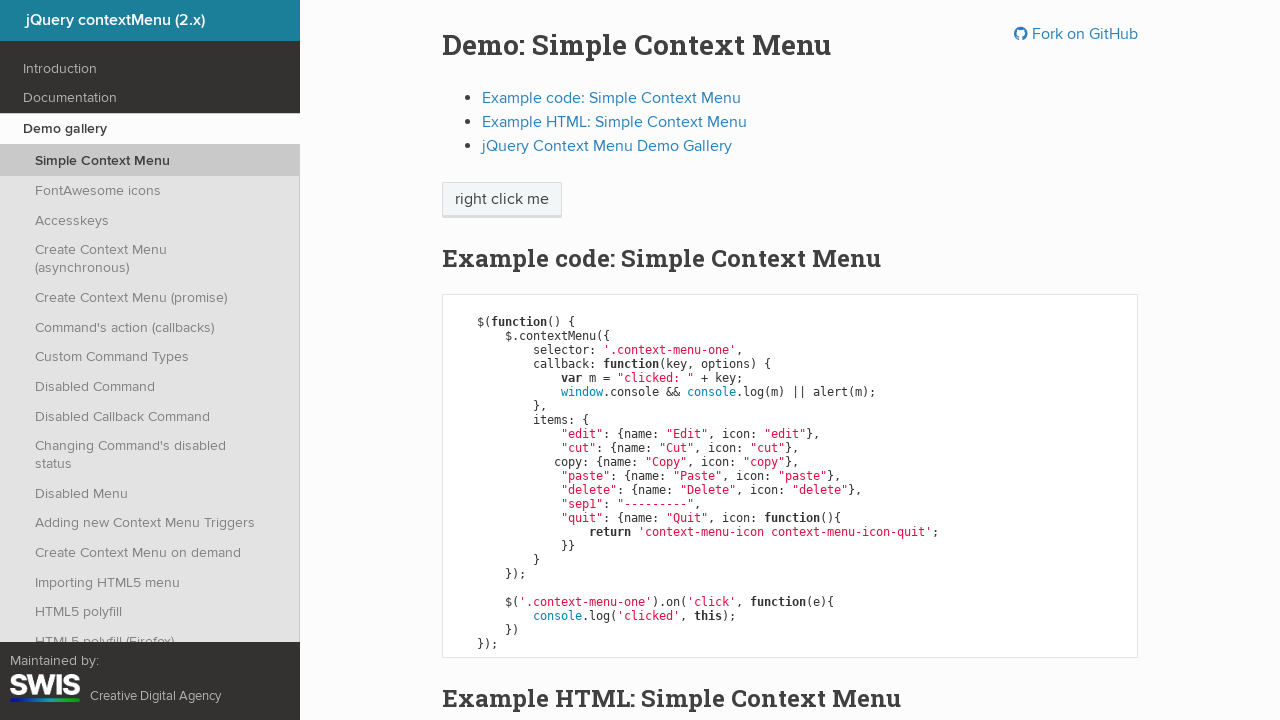

Right-clicked on context menu button to open context menu at (502, 200) on .context-menu-one
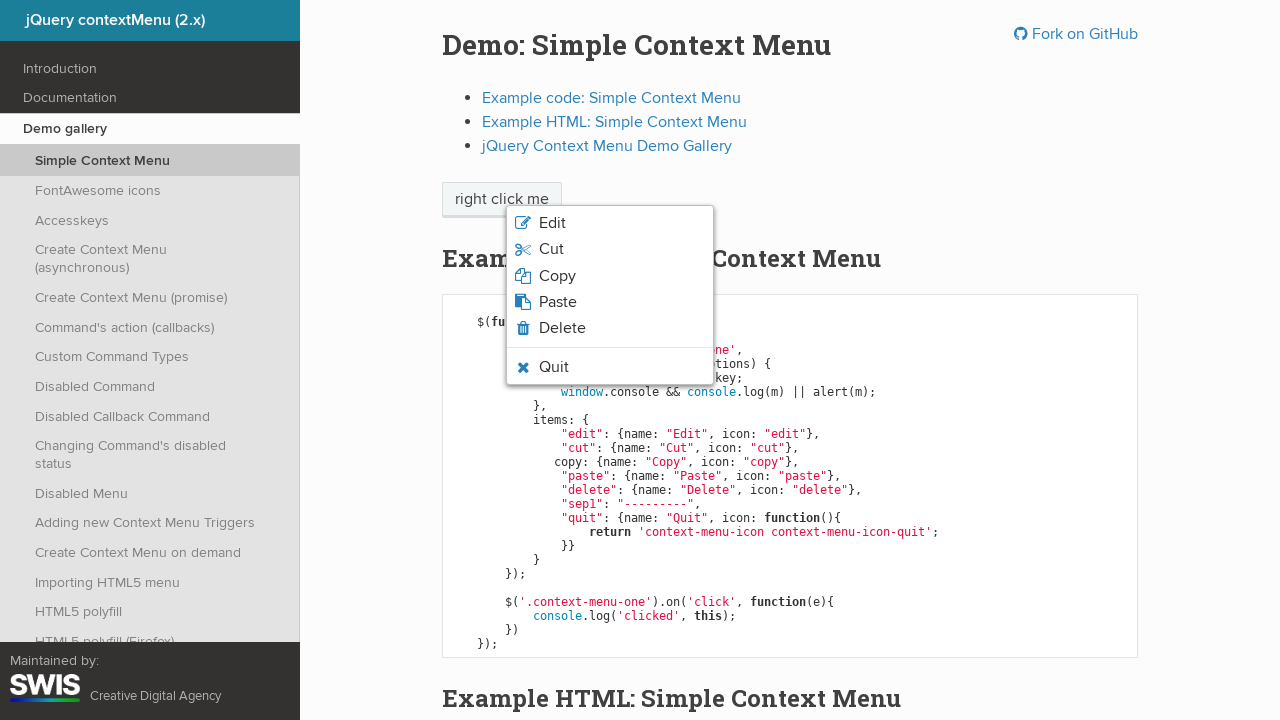

Context menu appeared with Copy option visible
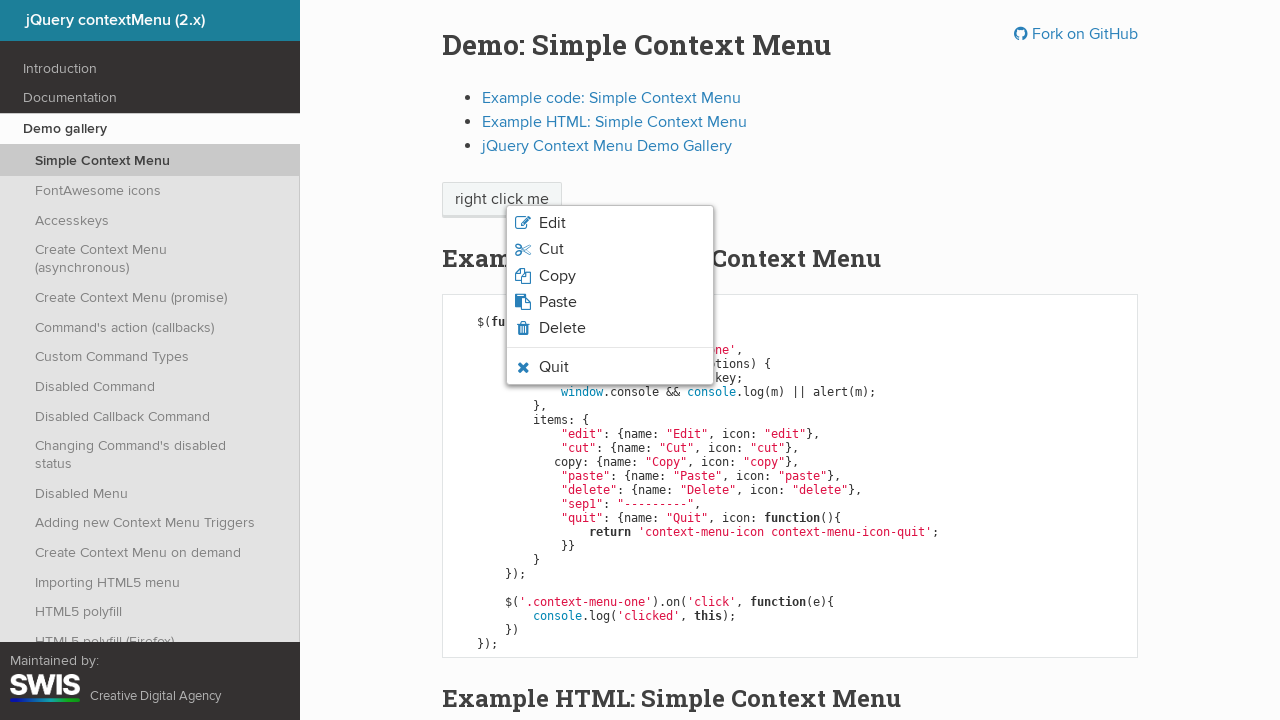

Clicked the Copy option from context menu at (610, 276) on .context-menu-icon-copy
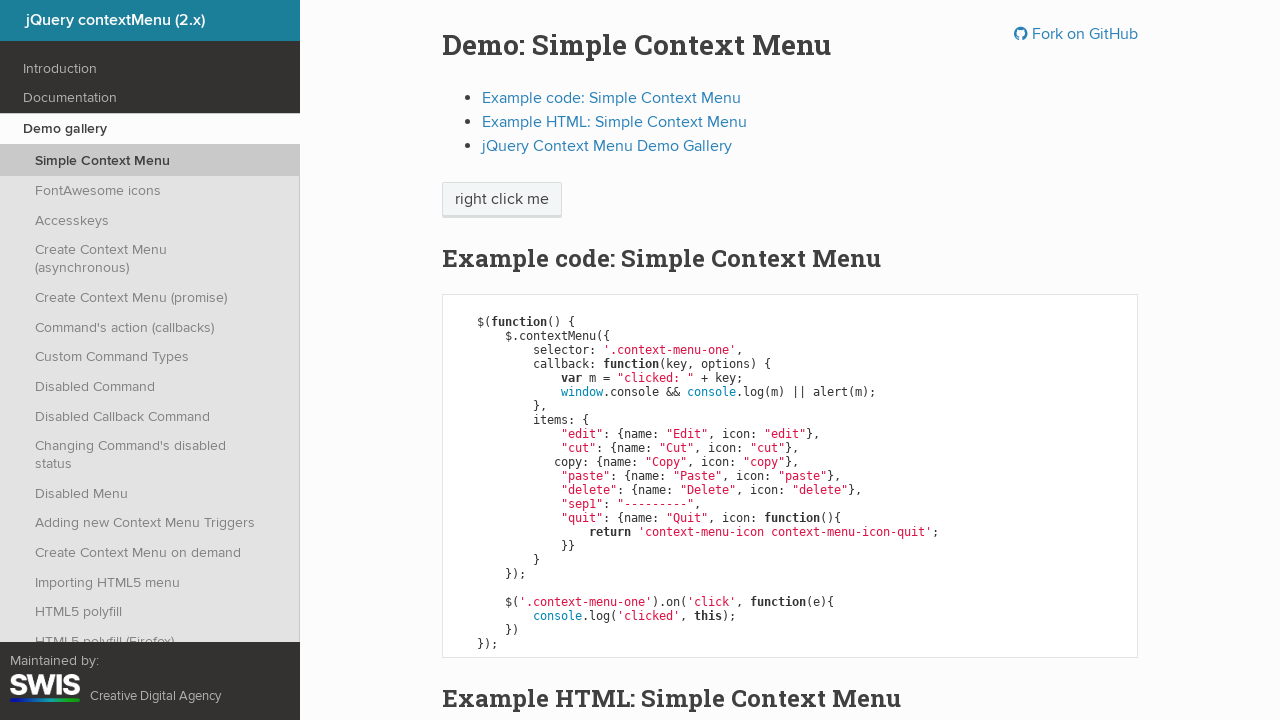

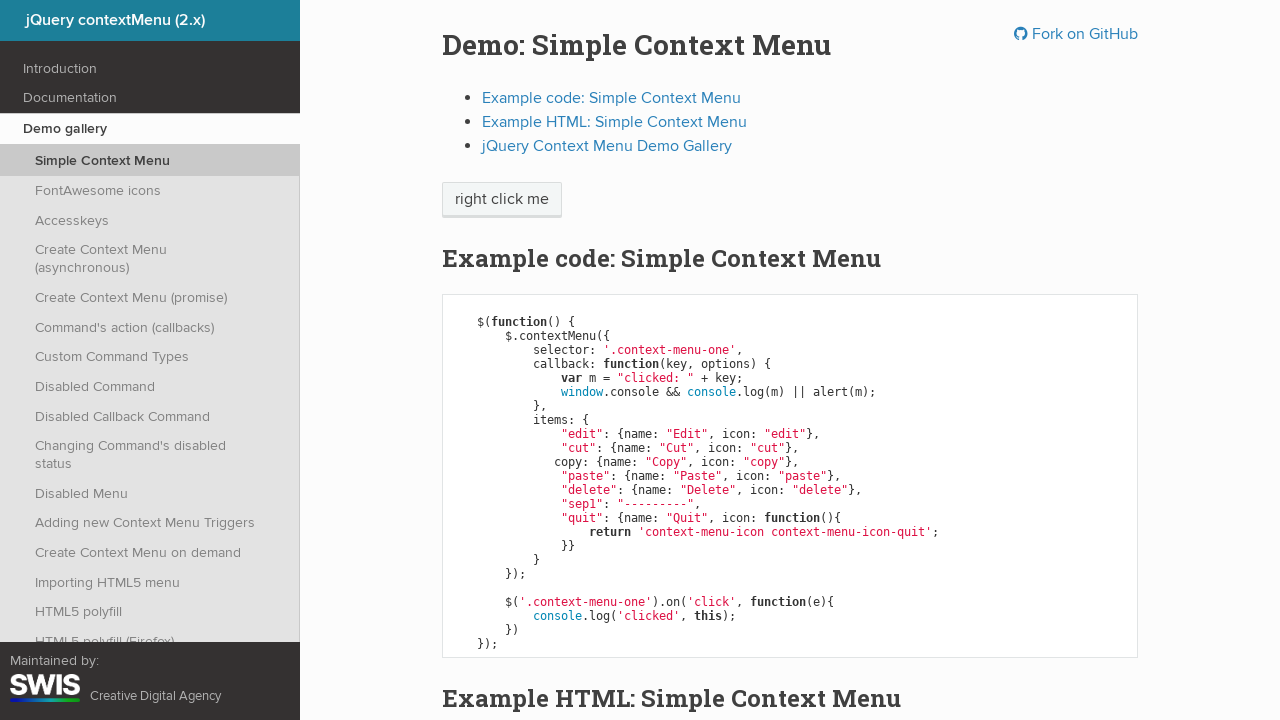